Opens the AJIO e-commerce website with browser configured to disable notifications and start maximized

Starting URL: https://www.ajio.com/

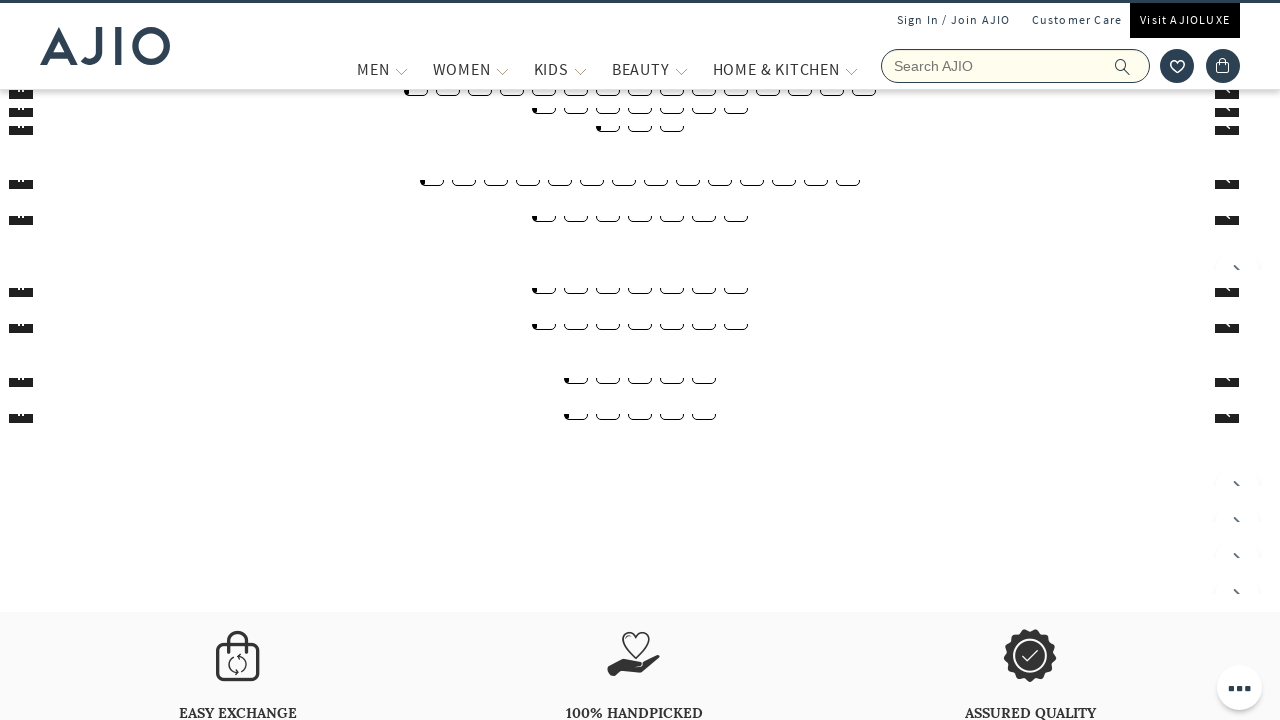

AJIO website loaded with DOM content ready, browser configured to disable notifications and start maximized
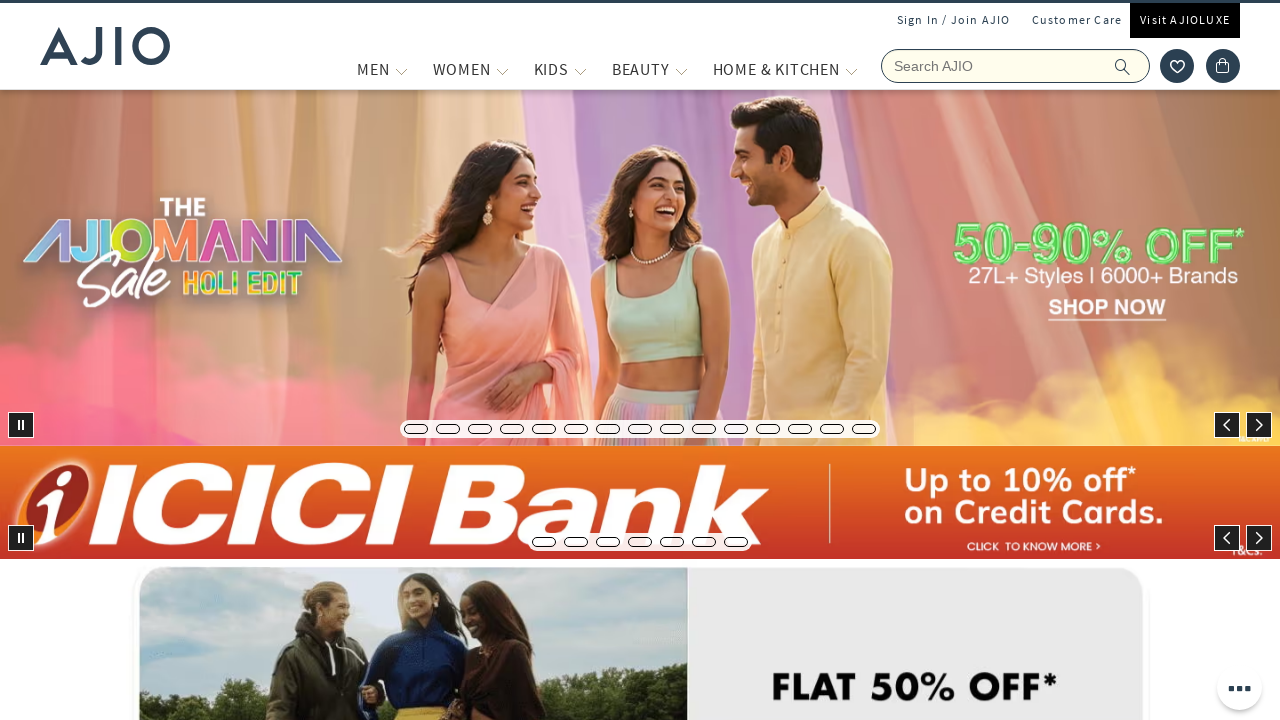

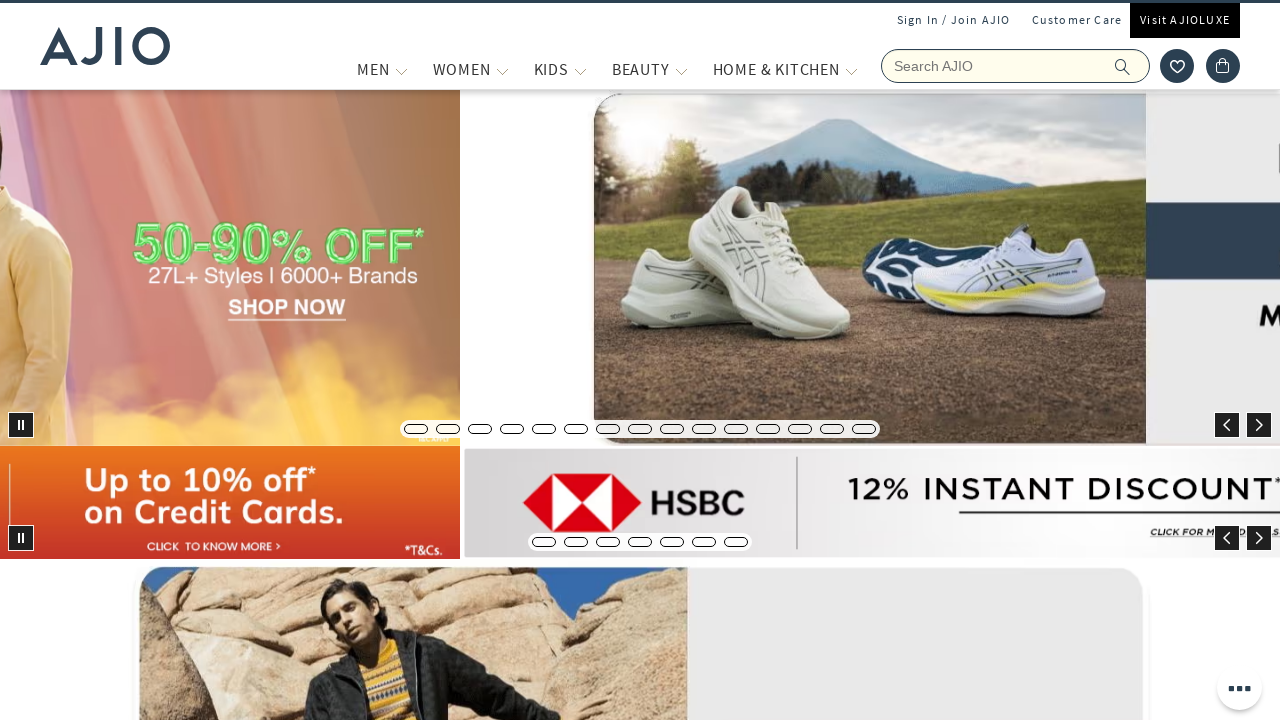